Tests multi-window/tab functionality by opening a new tab, navigating to a different page, extracting a course name, then switching back to the original window and filling a form field with that course name

Starting URL: https://rahulshettyacademy.com/angularpractice/

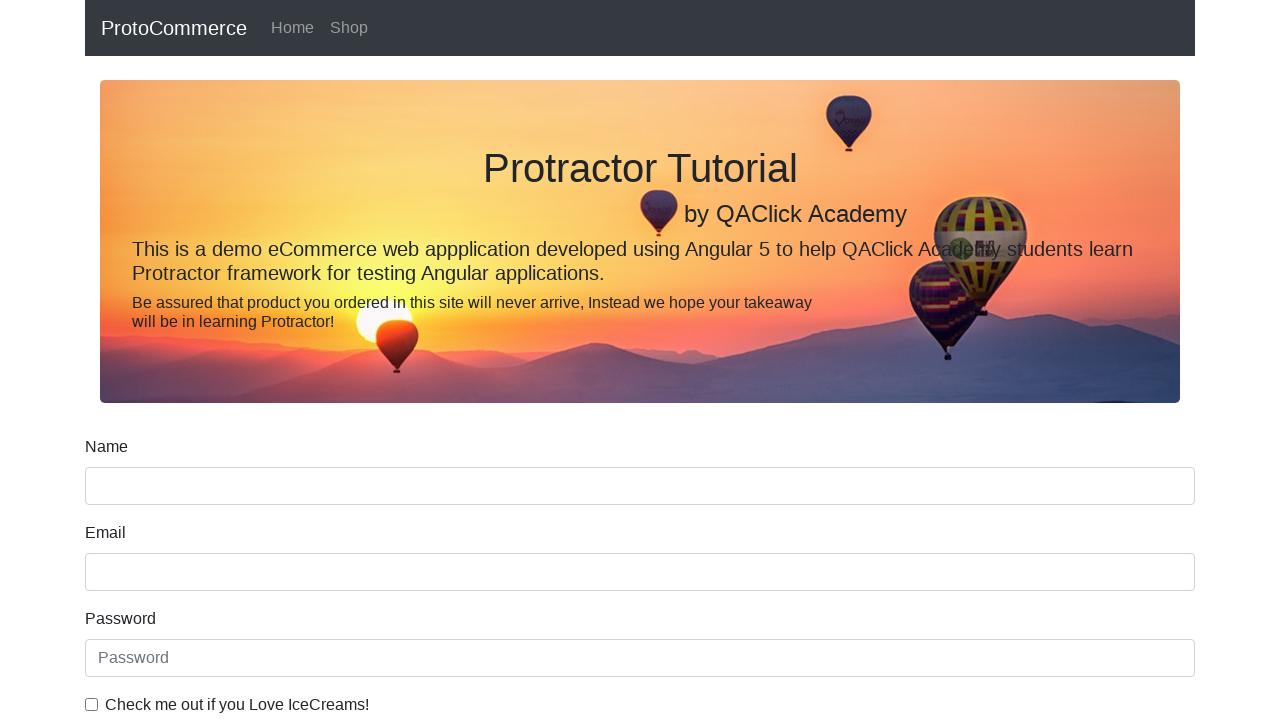

Opened a new tab/page
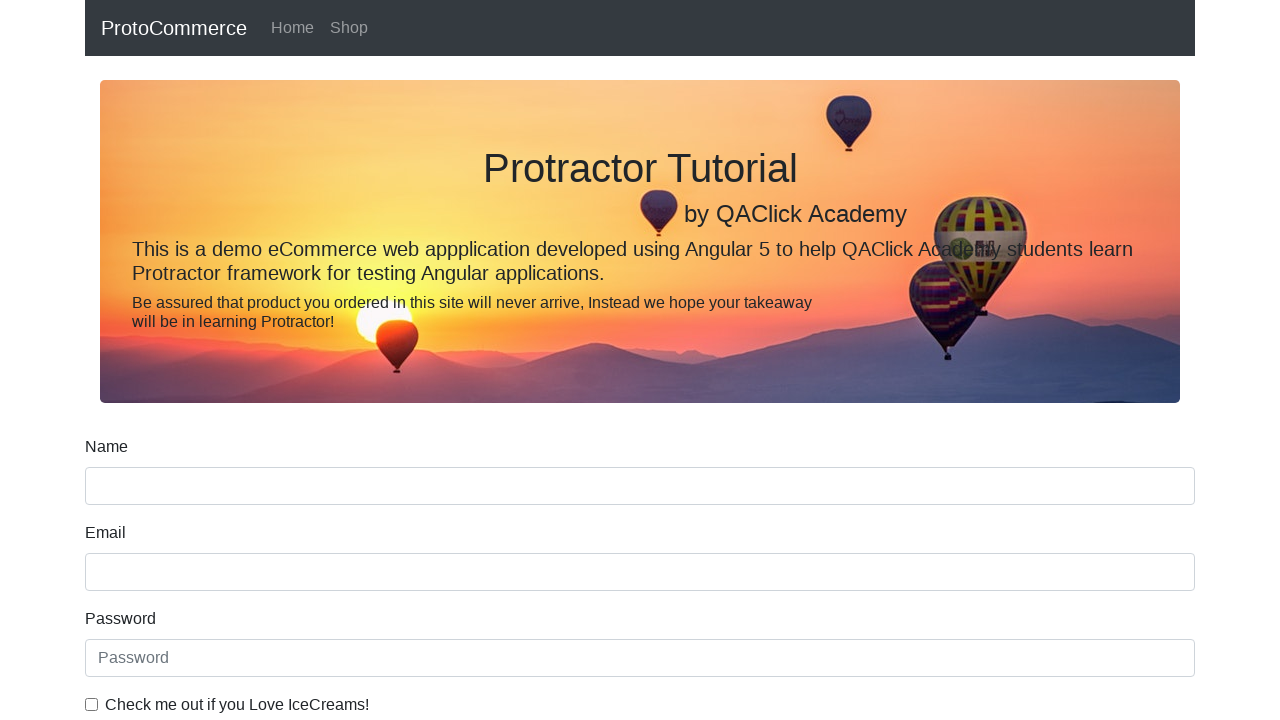

Navigated new tab to https://rahulshettyacademy.com/
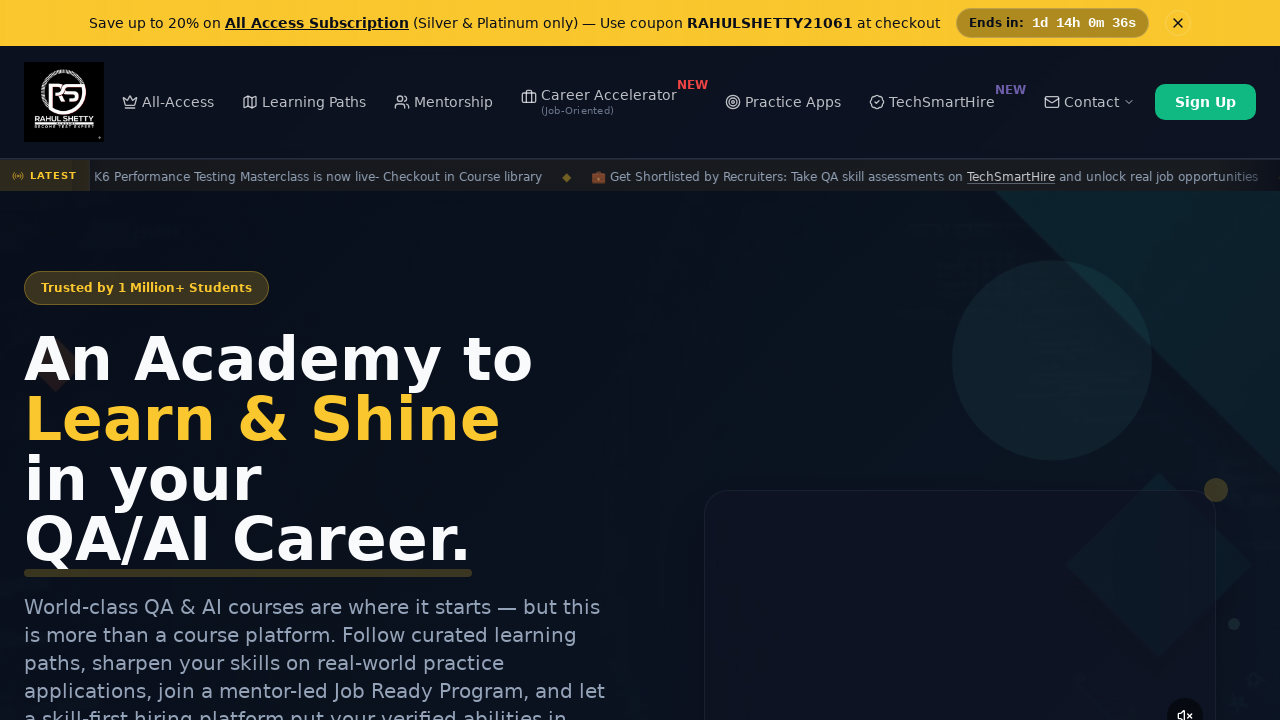

Course links loaded on the page
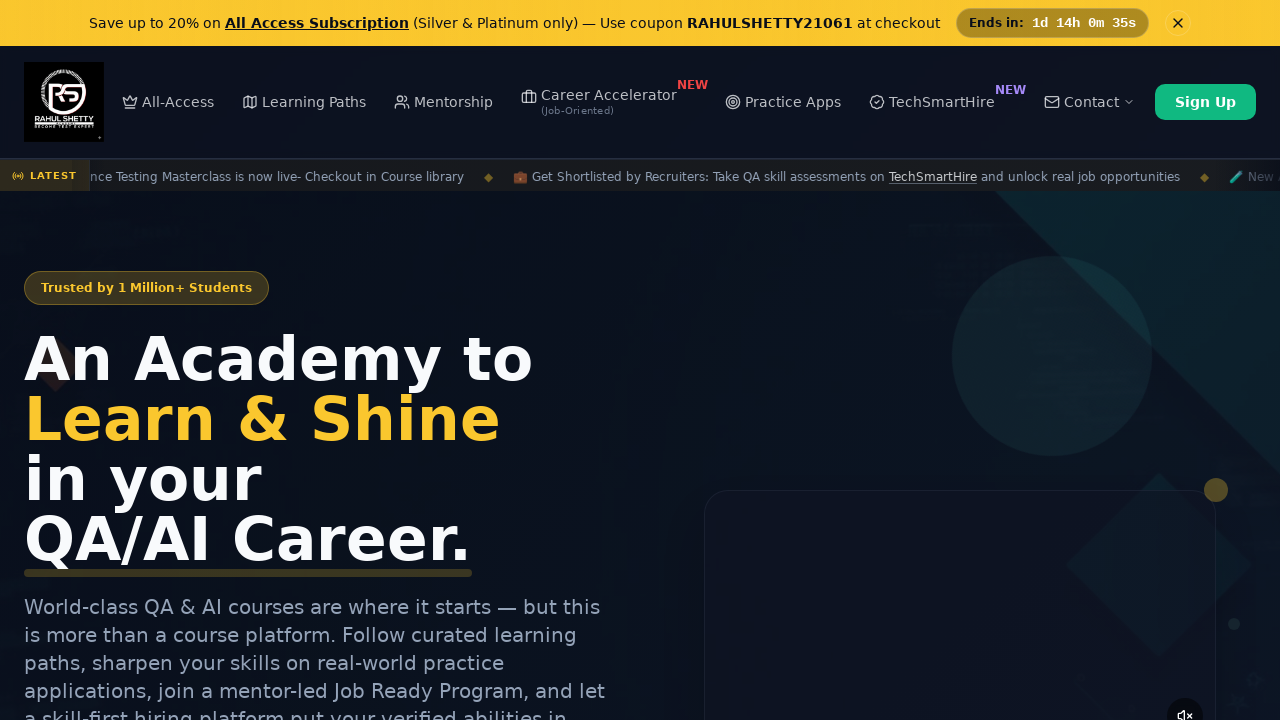

Located all course links
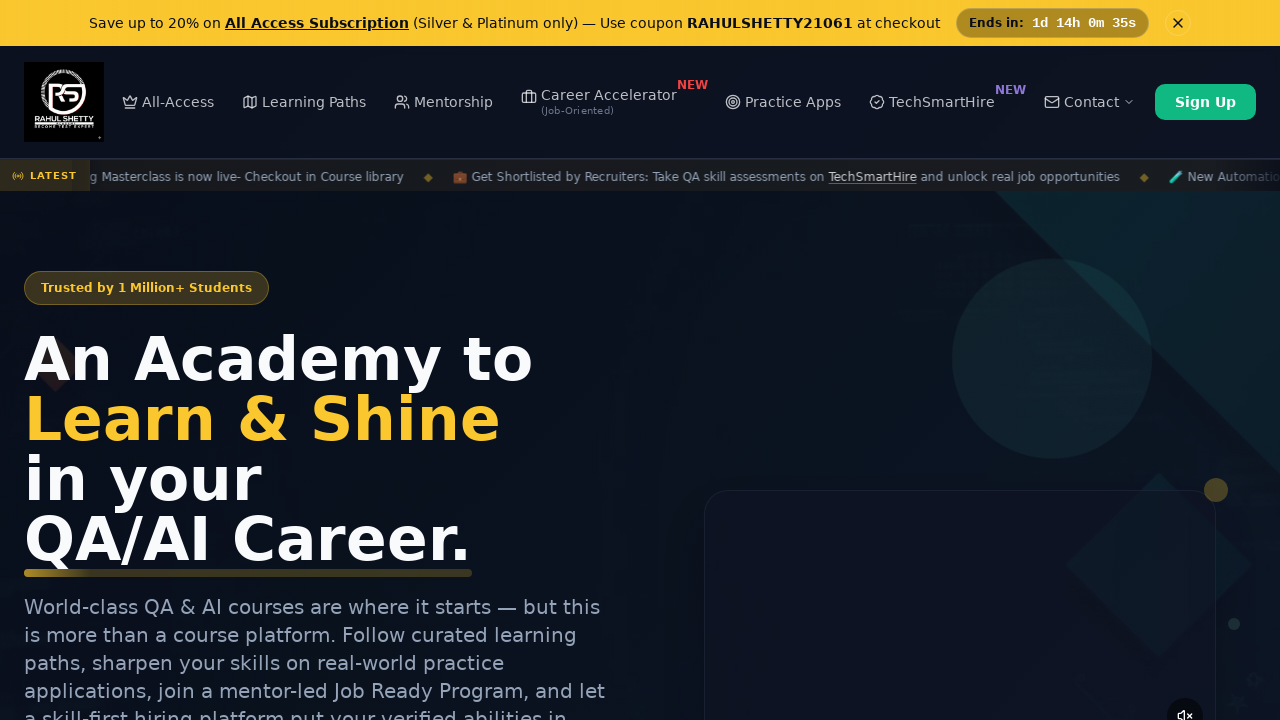

Extracted course name from second course link: 'Playwright Testing'
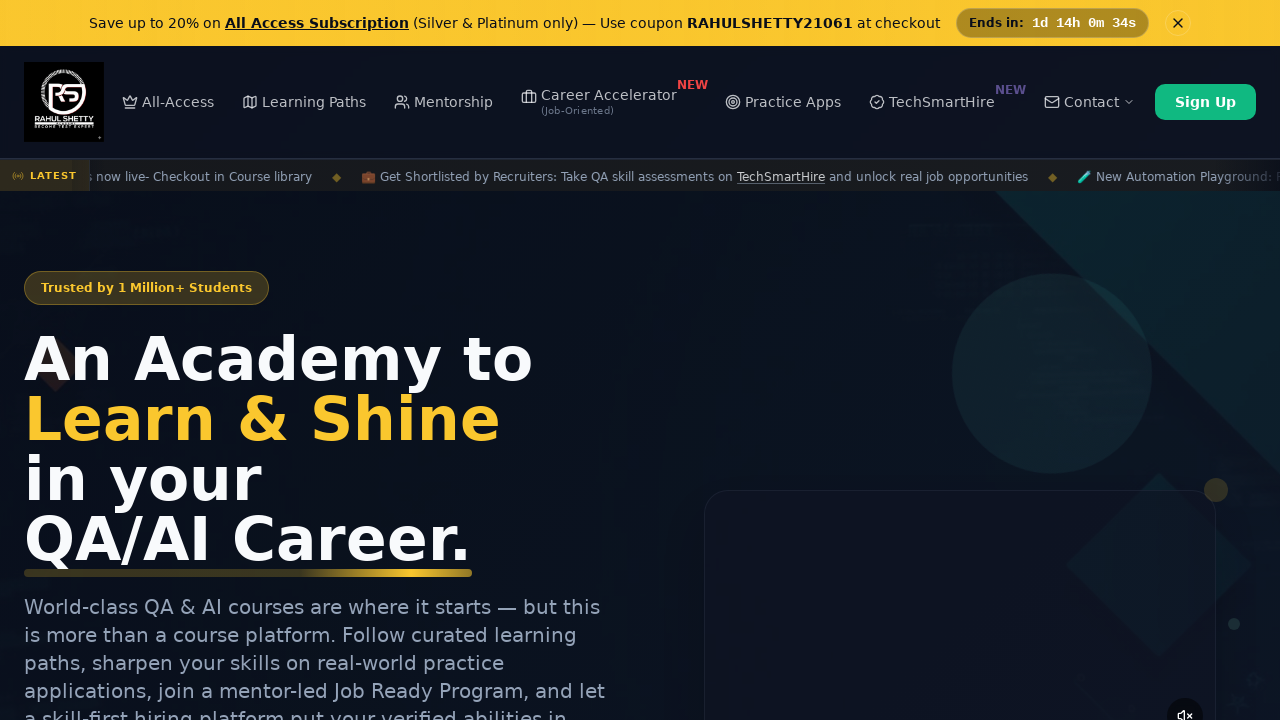

Switched back to original tab/window
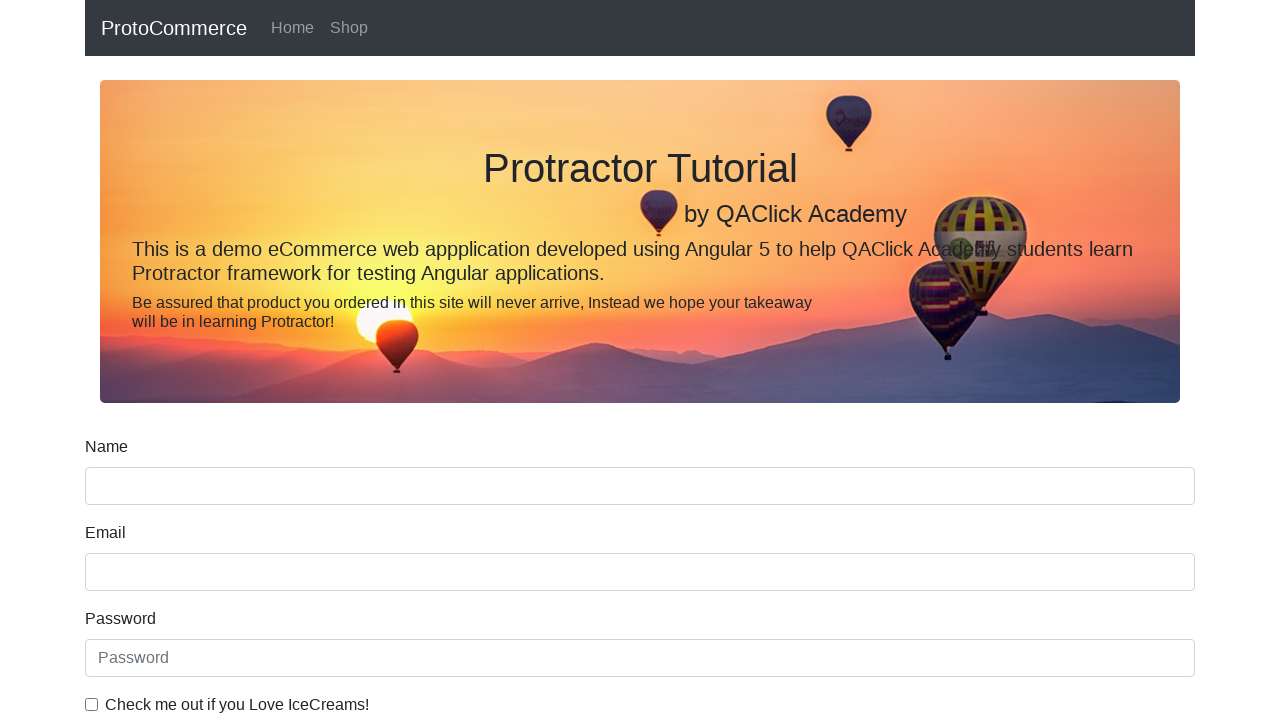

Filled name field with extracted course name: 'Playwright Testing' on [name='name']
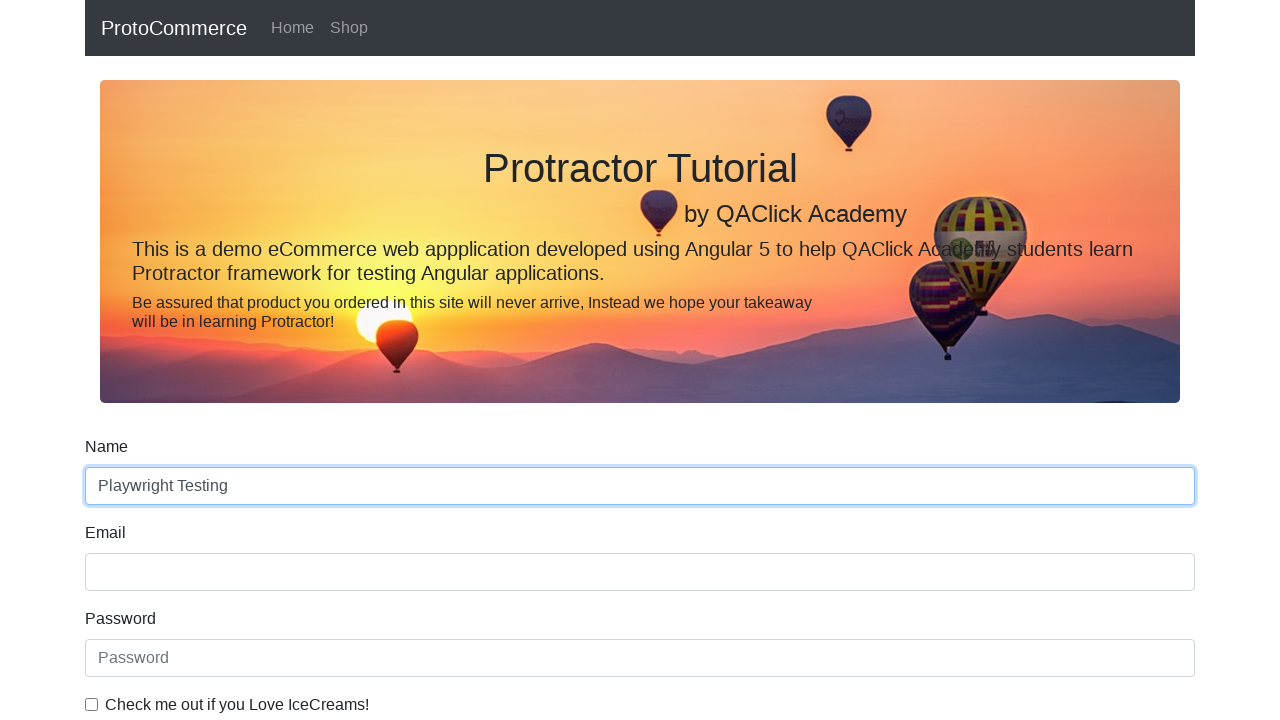

Verified name field is present on the page
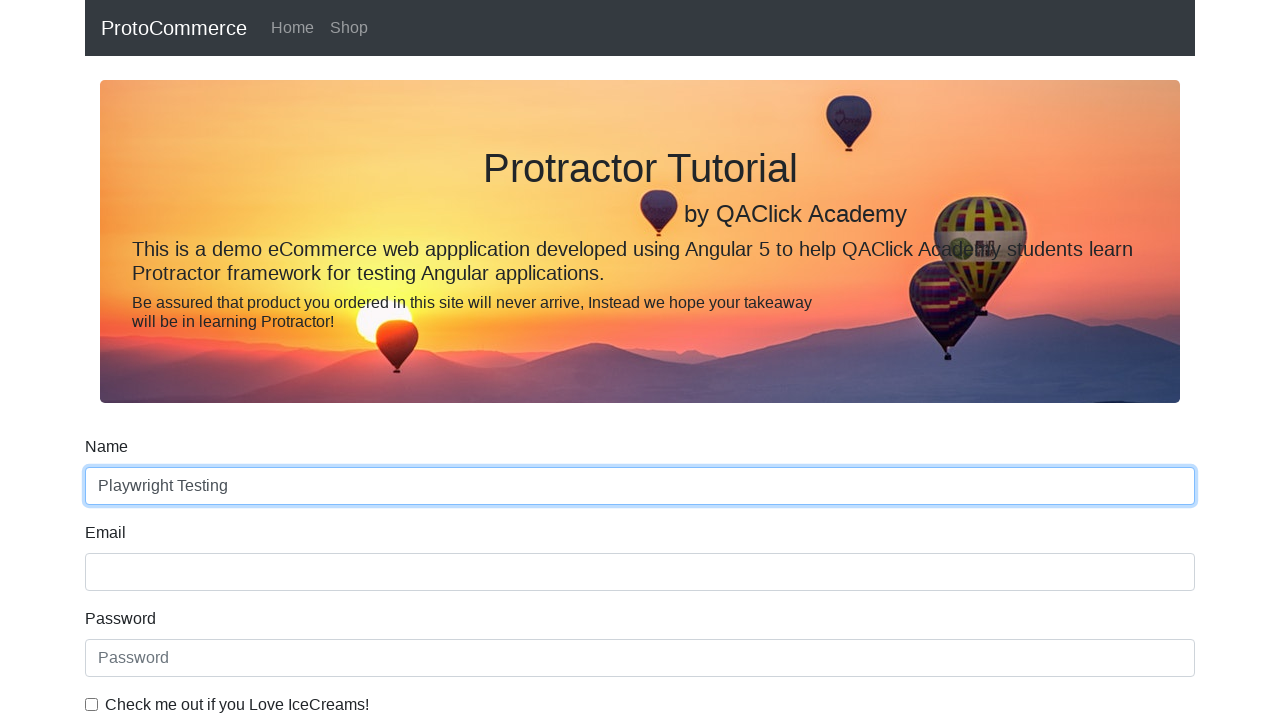

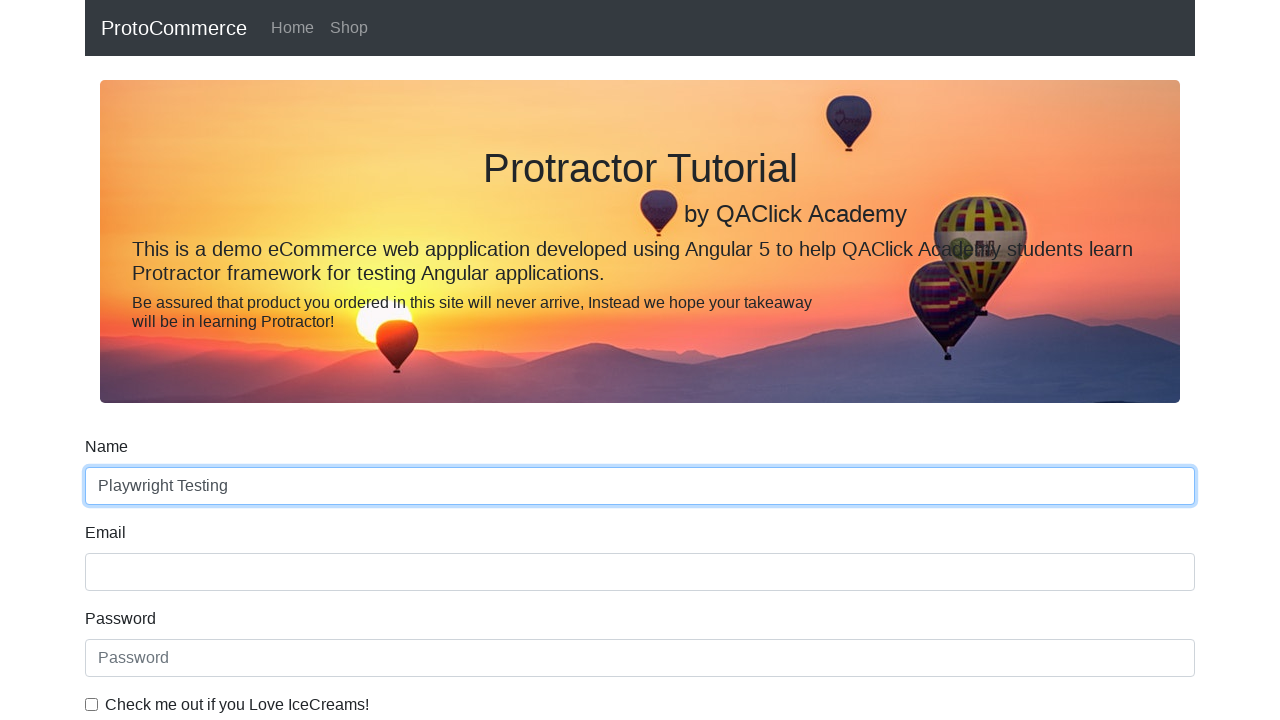